Tests hover action on the "Moda" (Fashion) menu item on Hepsiburada website

Starting URL: https://www.hepsiburada.com/

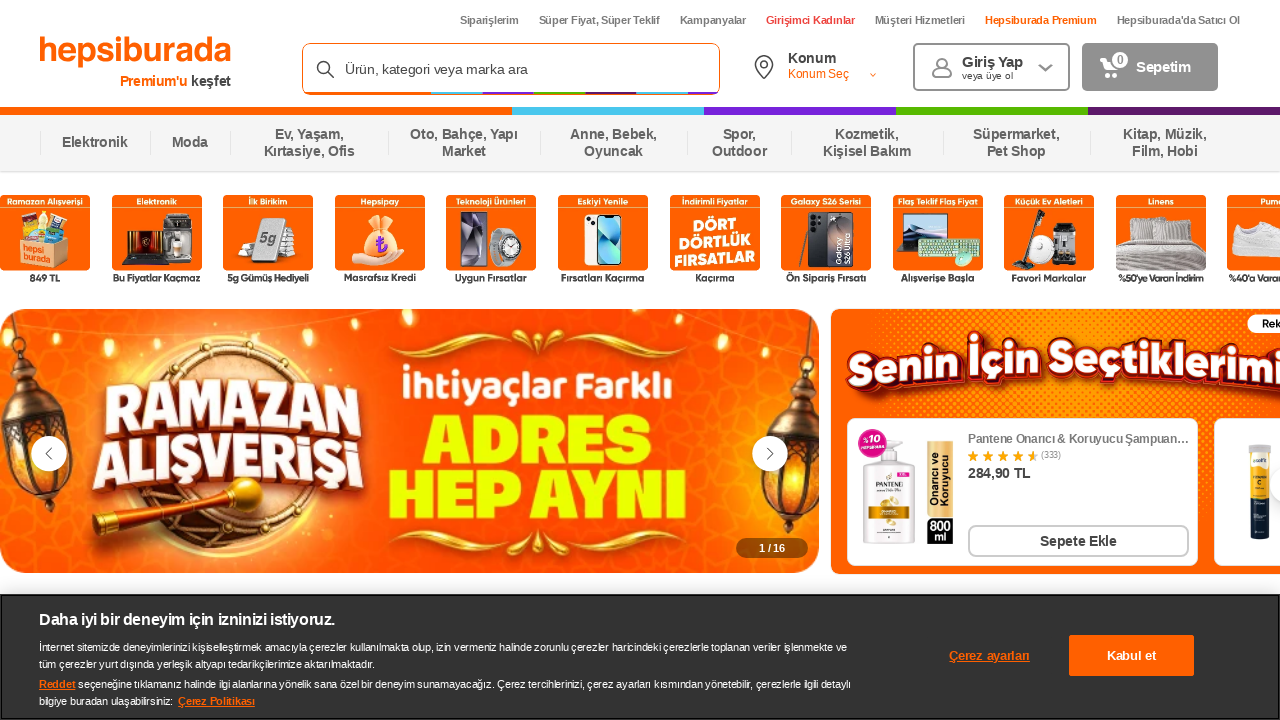

Hovered over the 'Moda' (Fashion) menu item at (190, 143) on xpath=//span[text()='Moda']
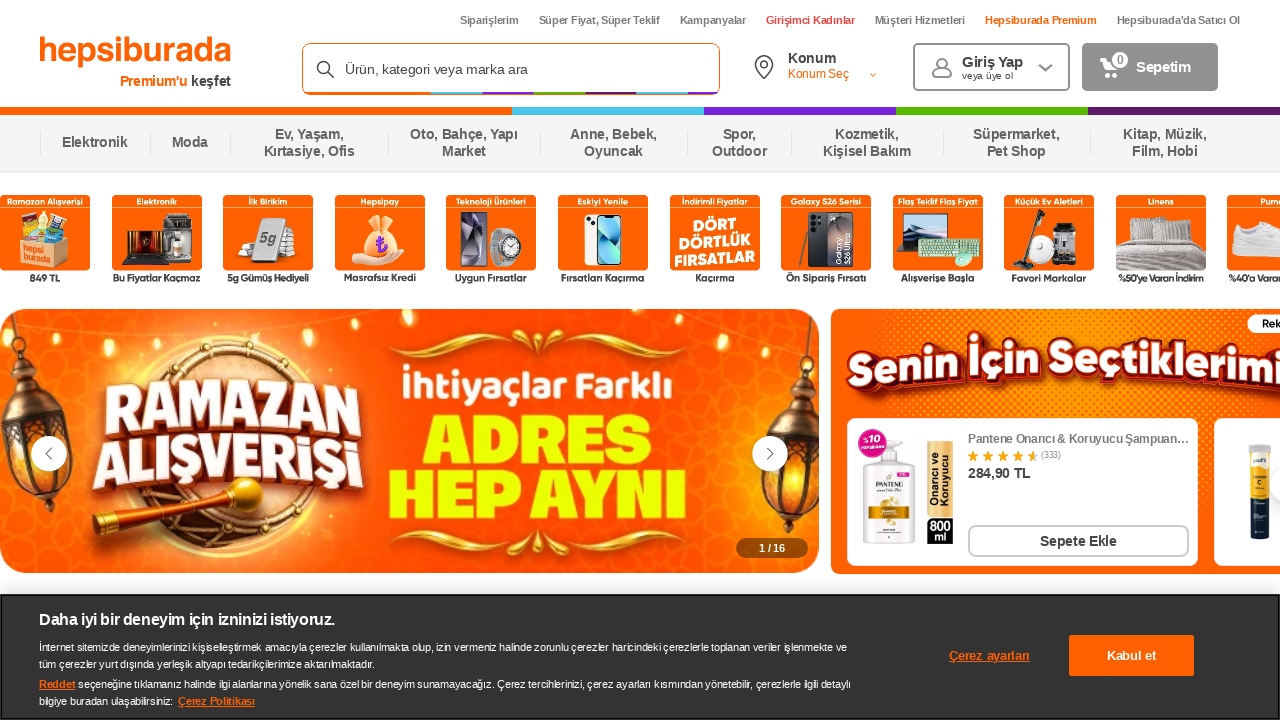

Waited 2 seconds to observe hover effect
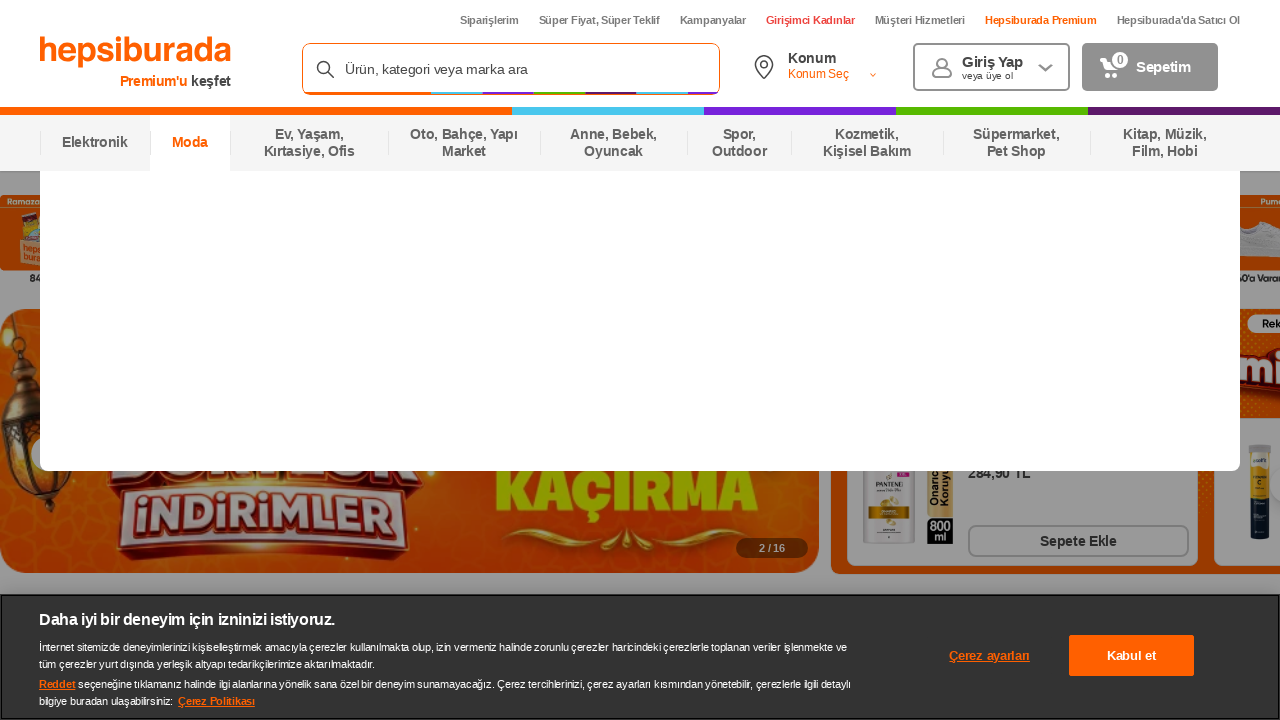

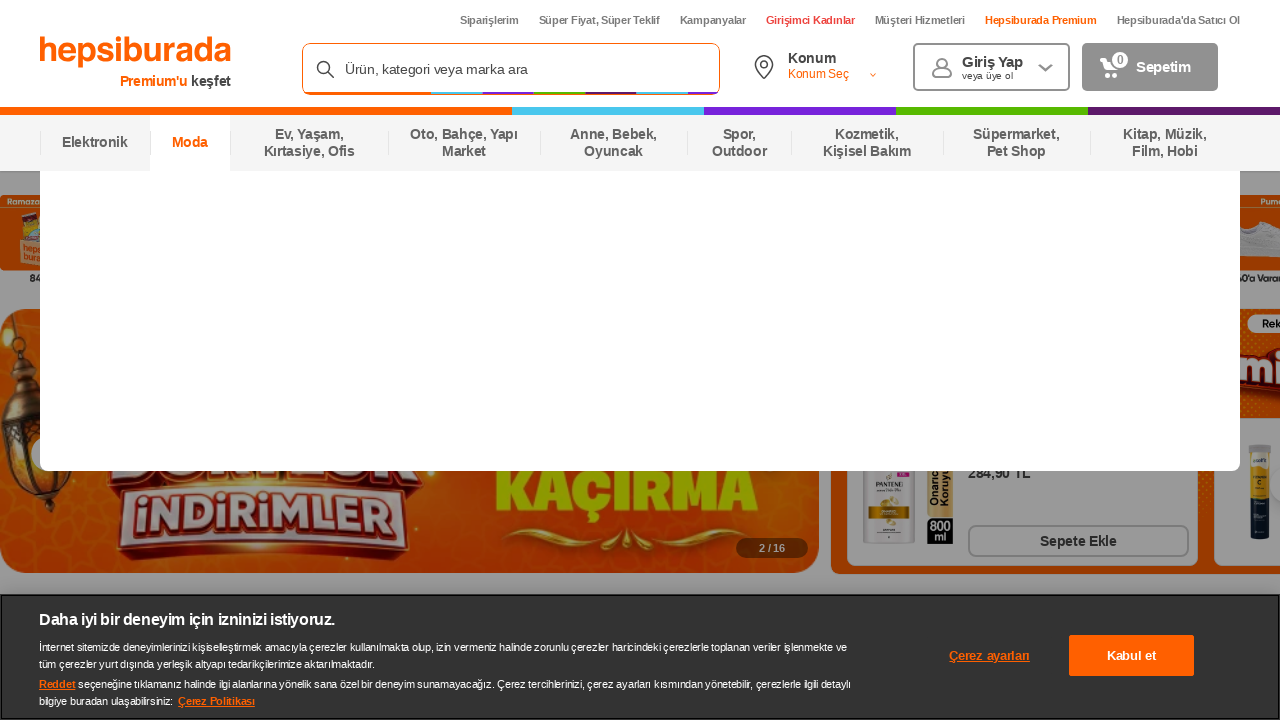